Tests navigation flow by clicking a button/link on the page and verifying that it redirects to the expected success page URL.

Starting URL: https://santhanabalan.github.io/Selenium/

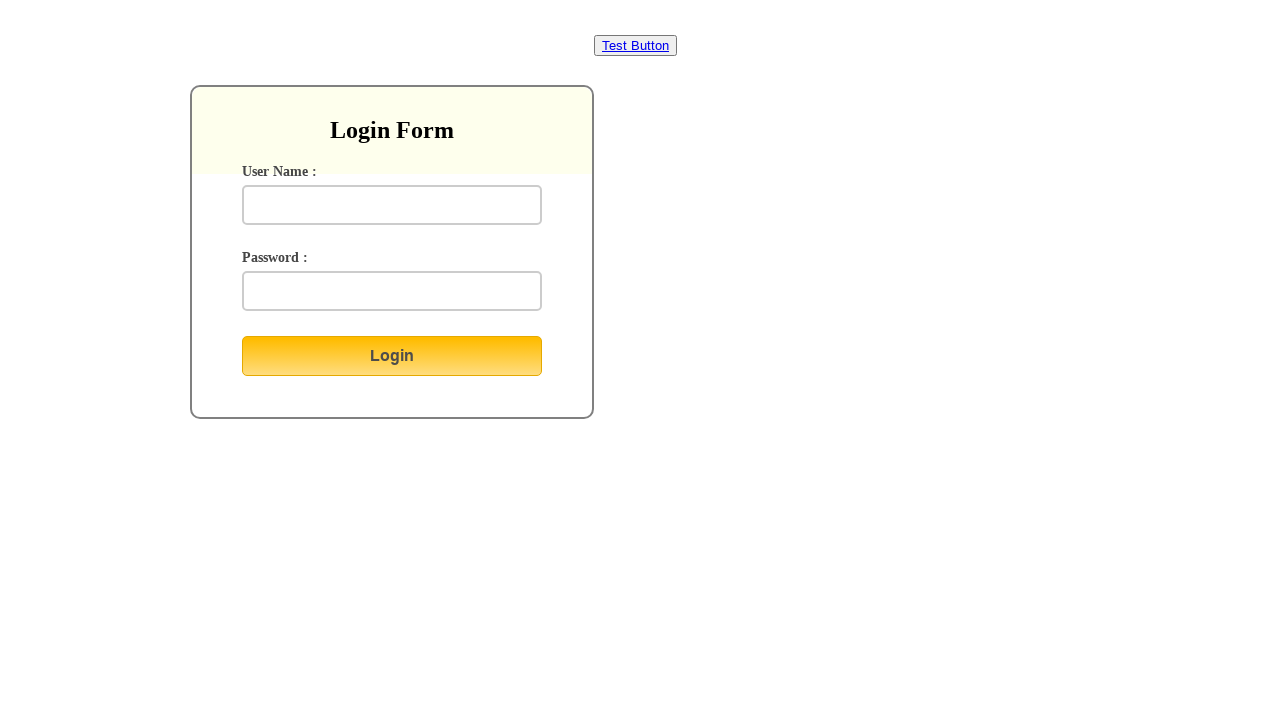

Clicked the button/link element on the starting page at (636, 46) on xpath=/html/body/div/button/a
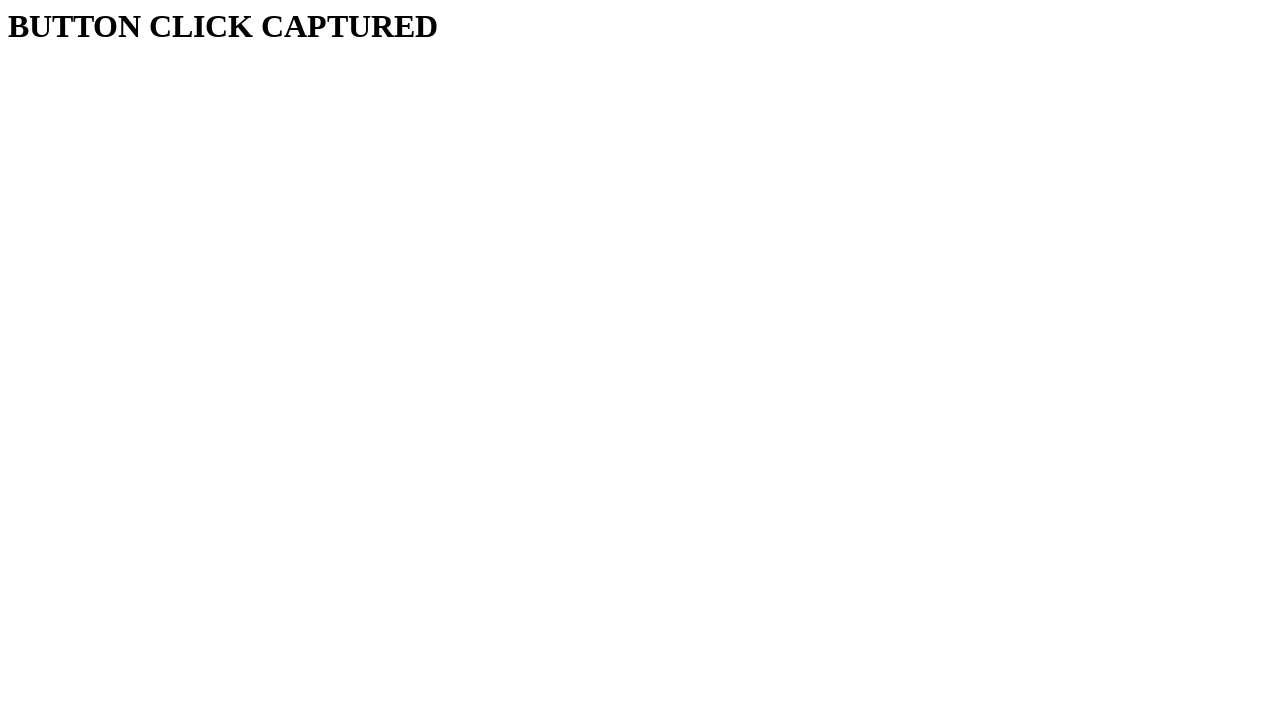

Navigated to success page - URL verified as https://santhanabalan.github.io/Selenium/success1.html
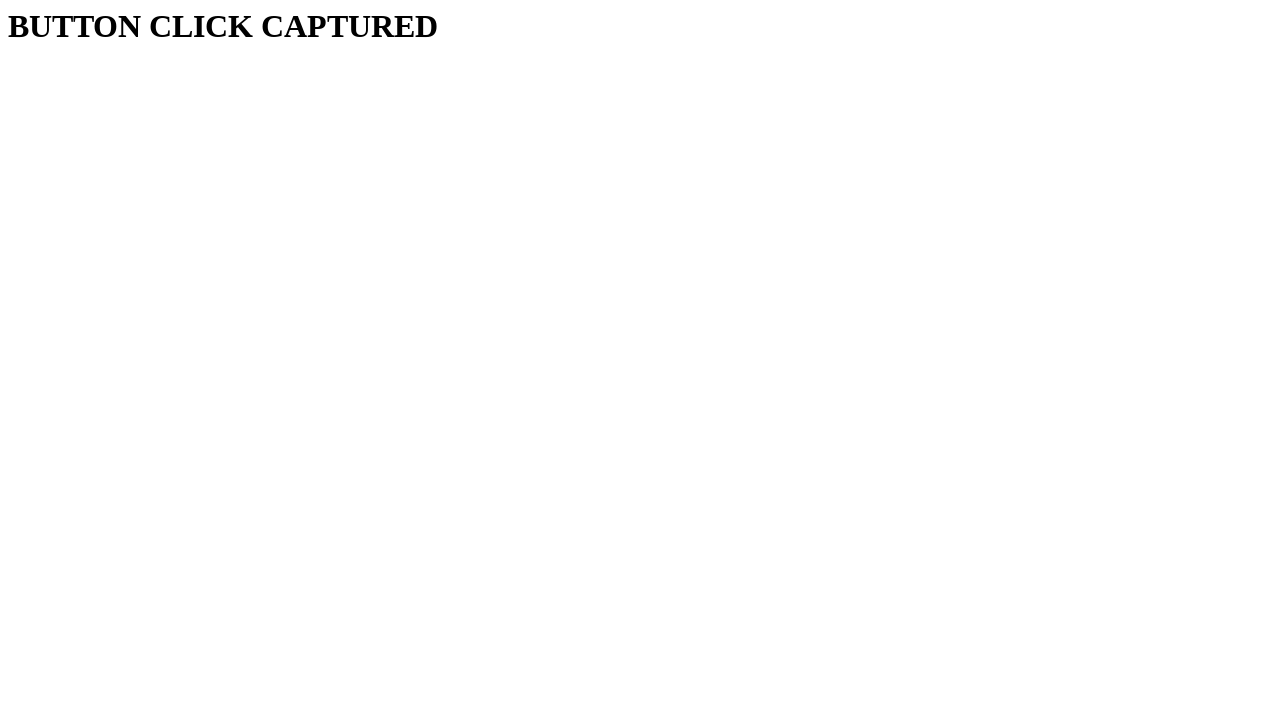

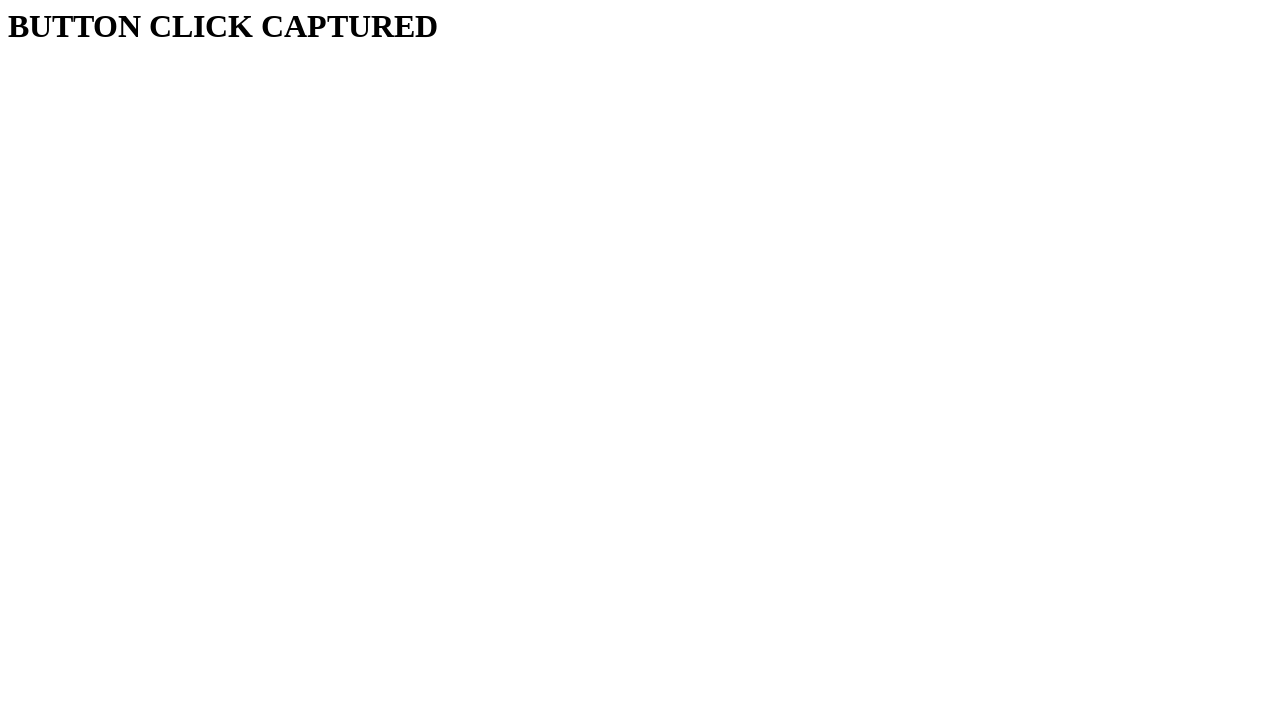